Tests contact form by filling out and submitting with alert handling (marked @Ignore in original)

Starting URL: https://www.demoblaze.com/

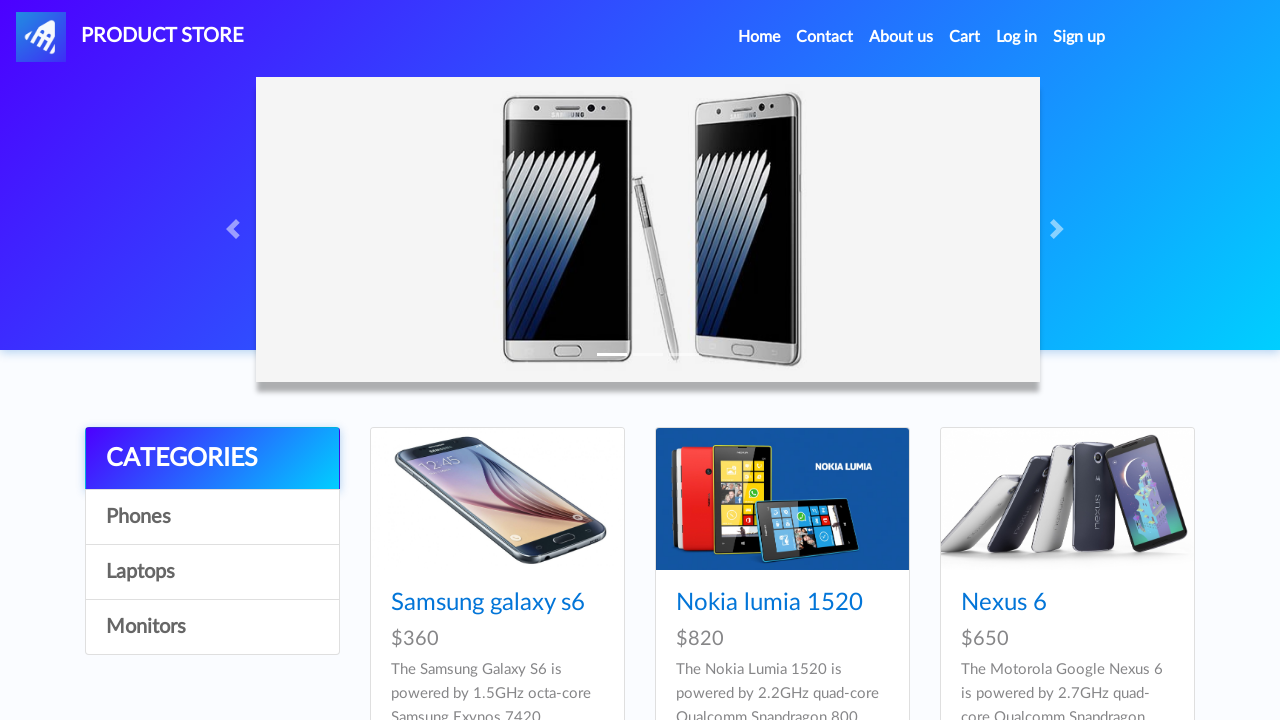

Clicked Contact link in navigation bar at (825, 37) on xpath=//div[@id = 'navbarExample']//a[@class = 'nav-link'][contains(text(),'Cont
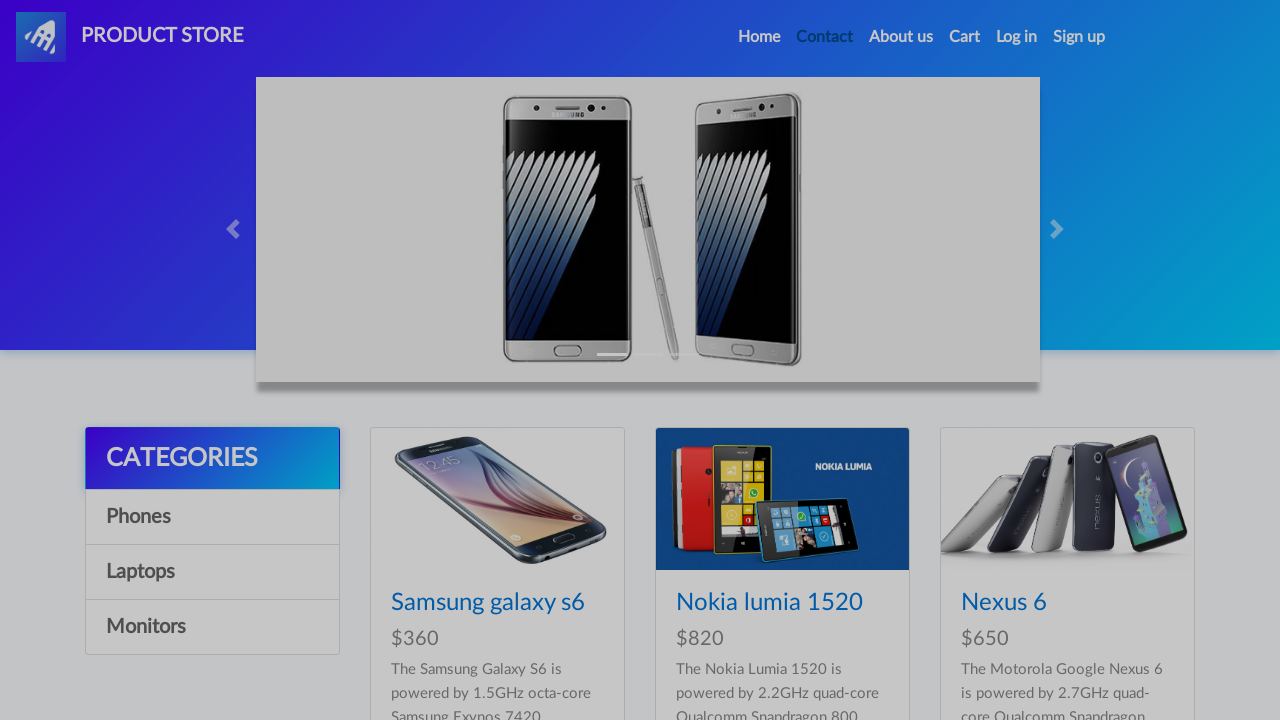

Filled contact email field with 'testcontact789@example.com' on #recipient-email
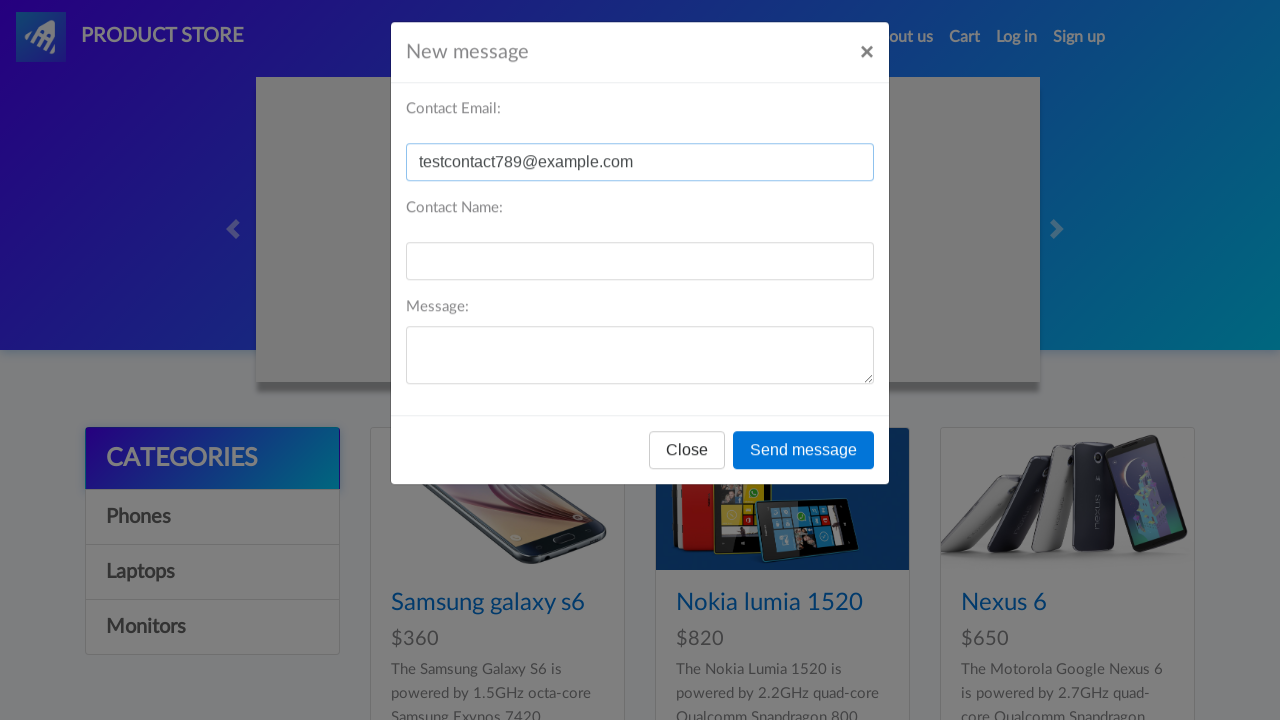

Filled name field with 'TestUser' on #recipient-name
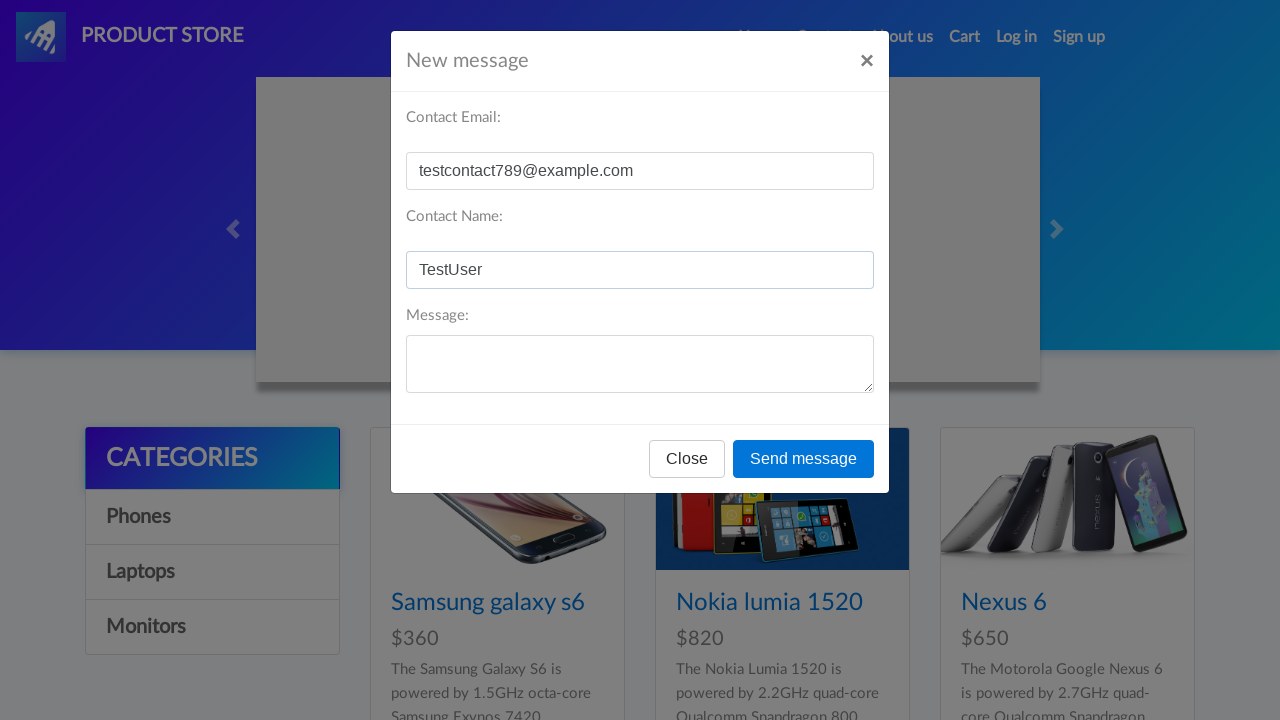

Filled message field with 'Hi, this is a test message' on #message-text
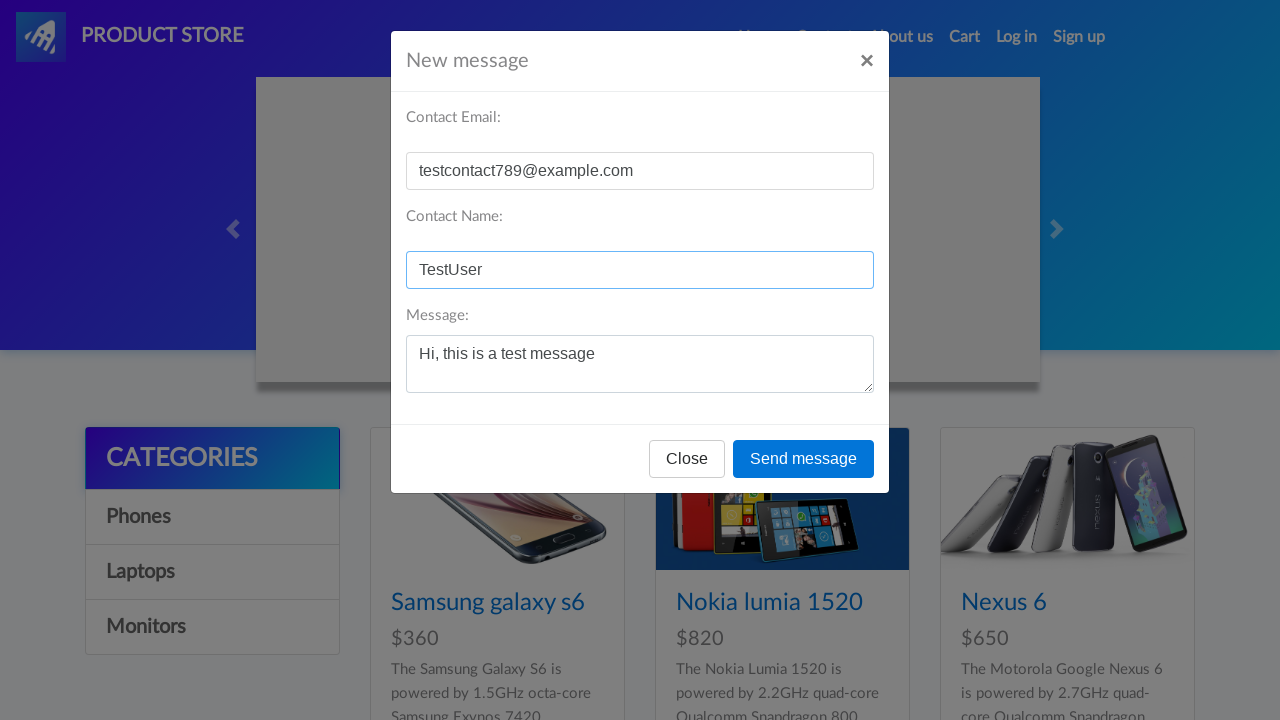

Set up dialog handler to accept alerts
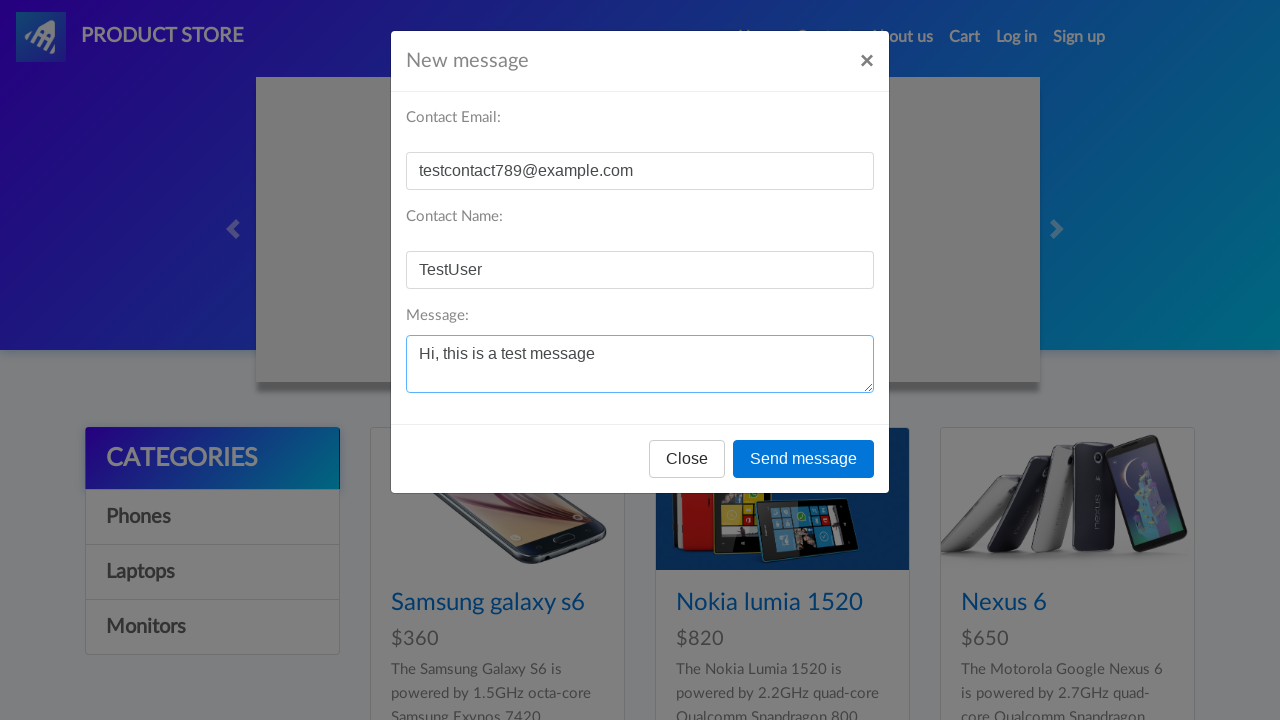

Clicked send button to submit contact form at (804, 459) on xpath=//button[@type = 'button'][@onclick = 'send()']
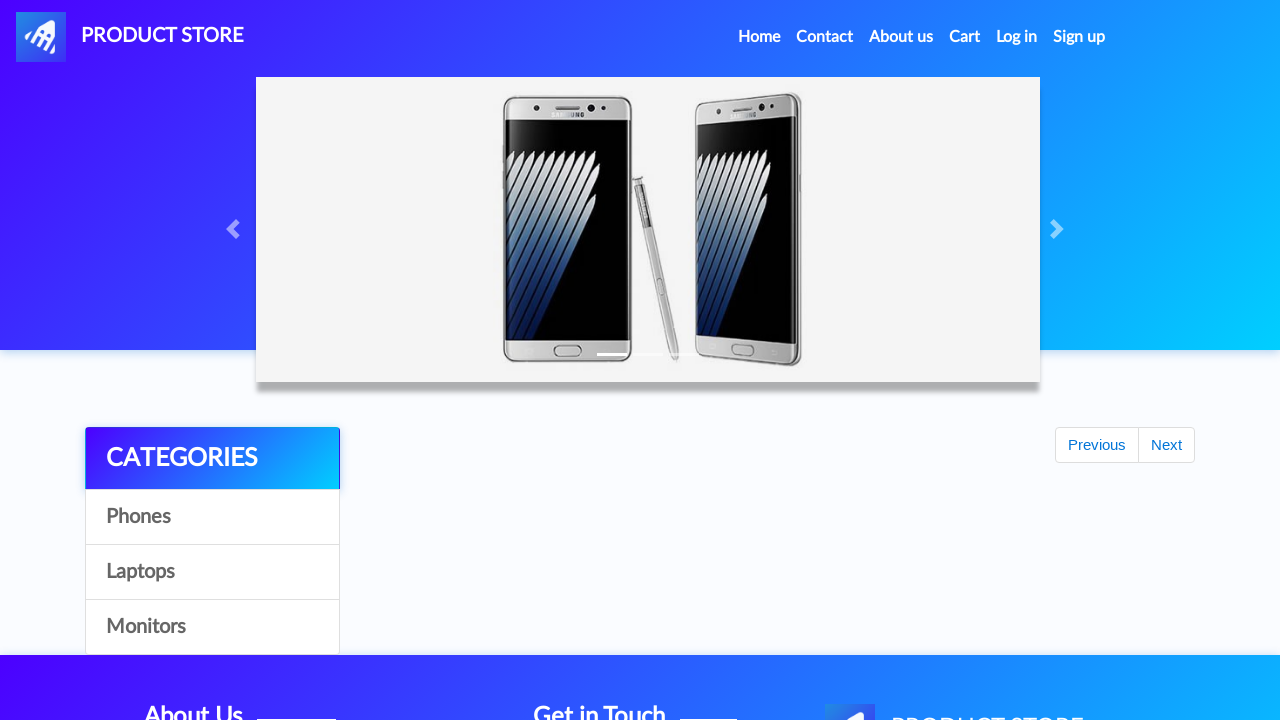

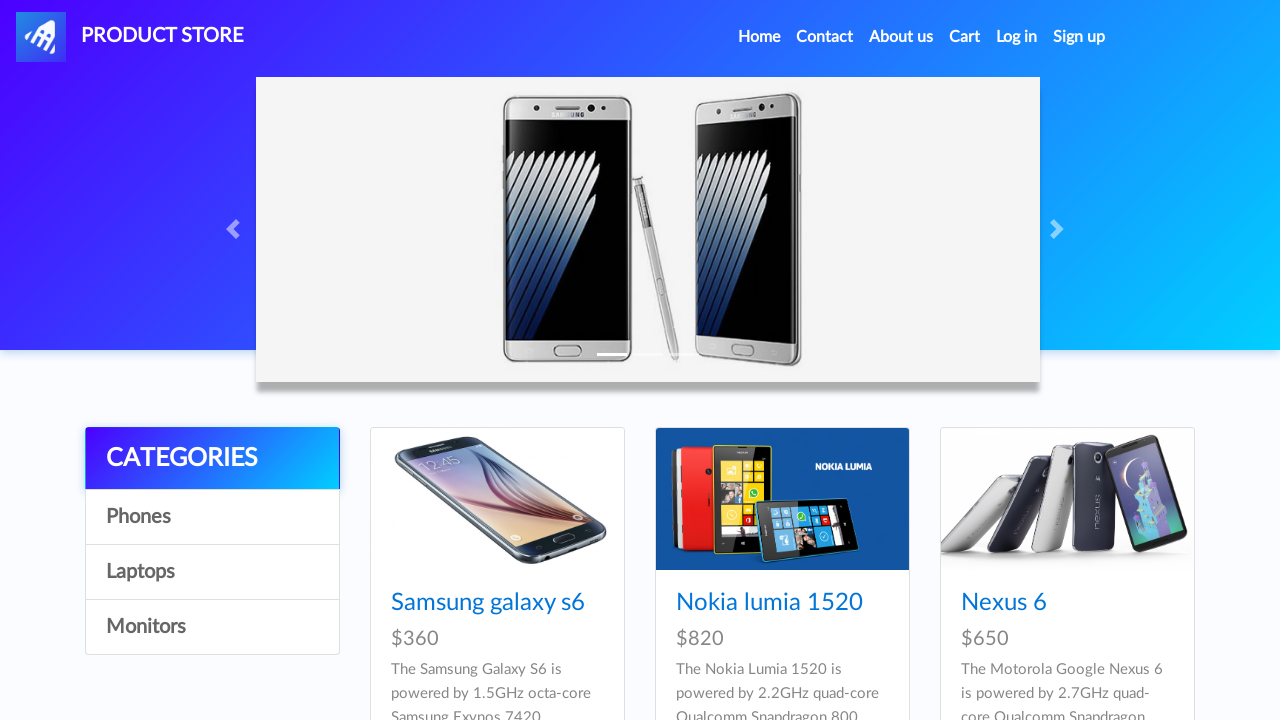